Tests JavaScript alert popup functionality by clicking a button that triggers a JS alert and then accepting the alert dialog

Starting URL: https://the-internet.herokuapp.com/javascript_alerts

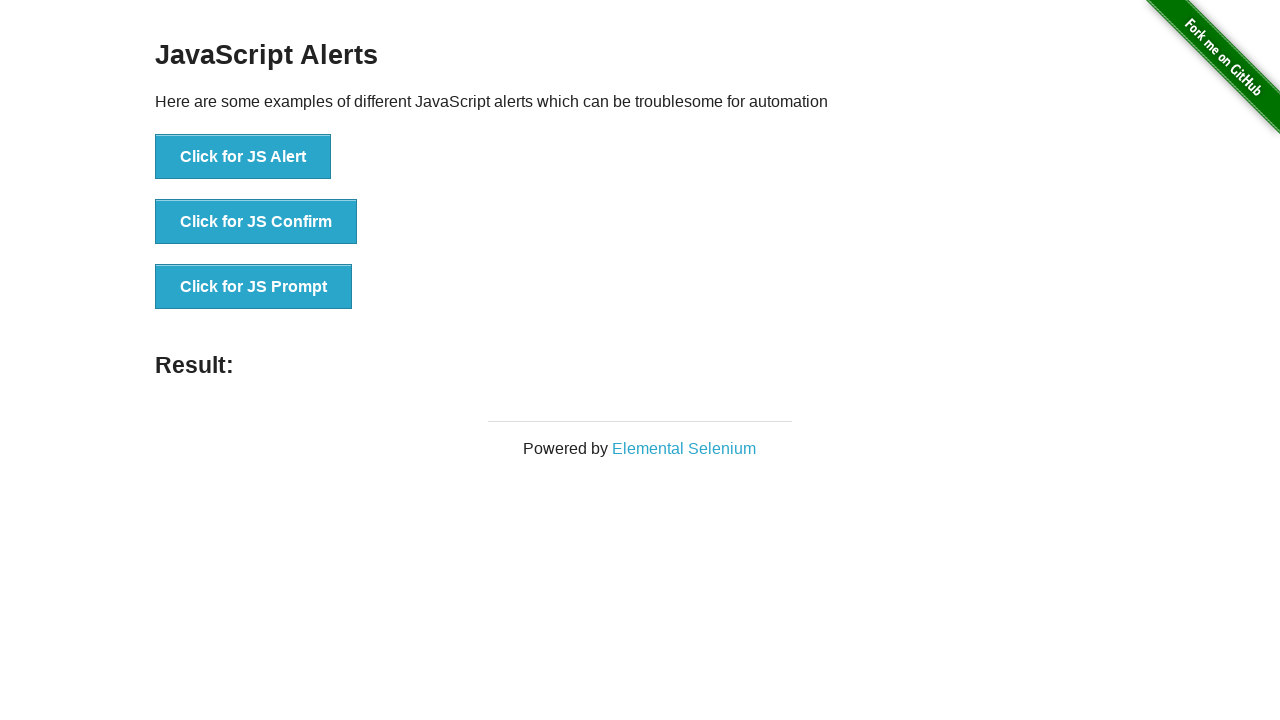

Set up dialog handler to accept alerts
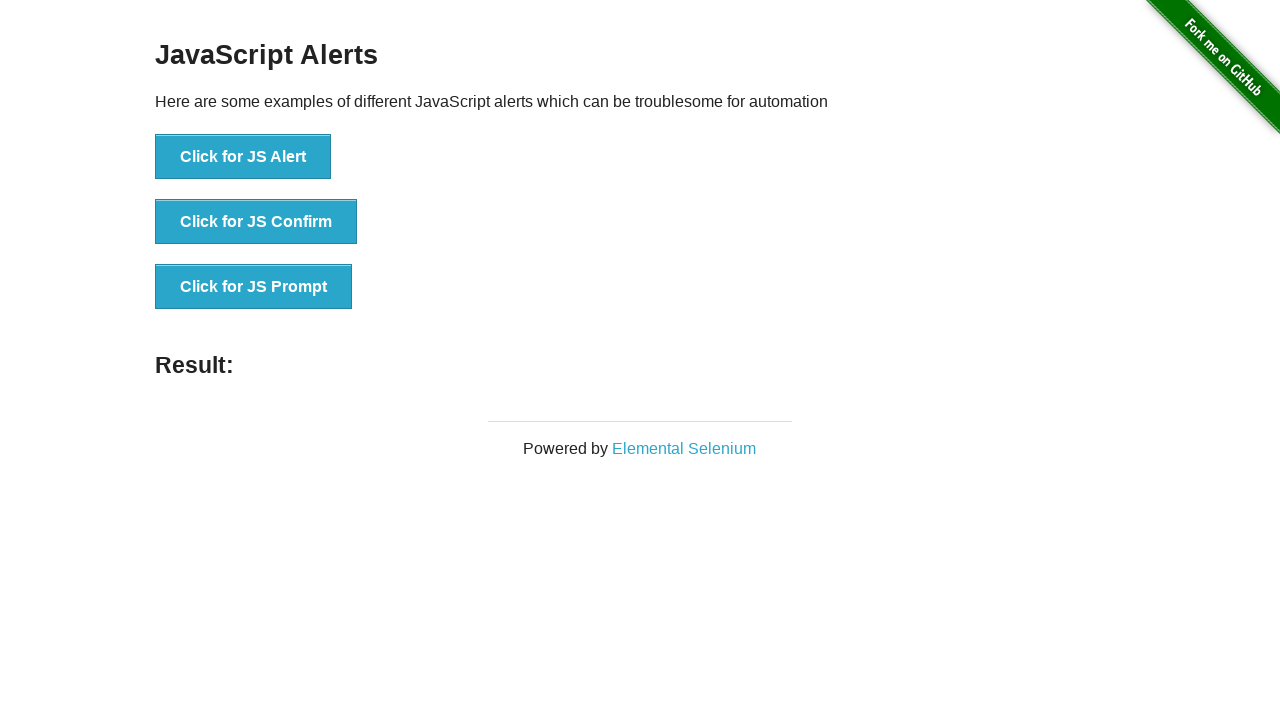

Clicked button to trigger JavaScript alert at (243, 157) on xpath=//button[contains(text(),'Click for JS Alert')]
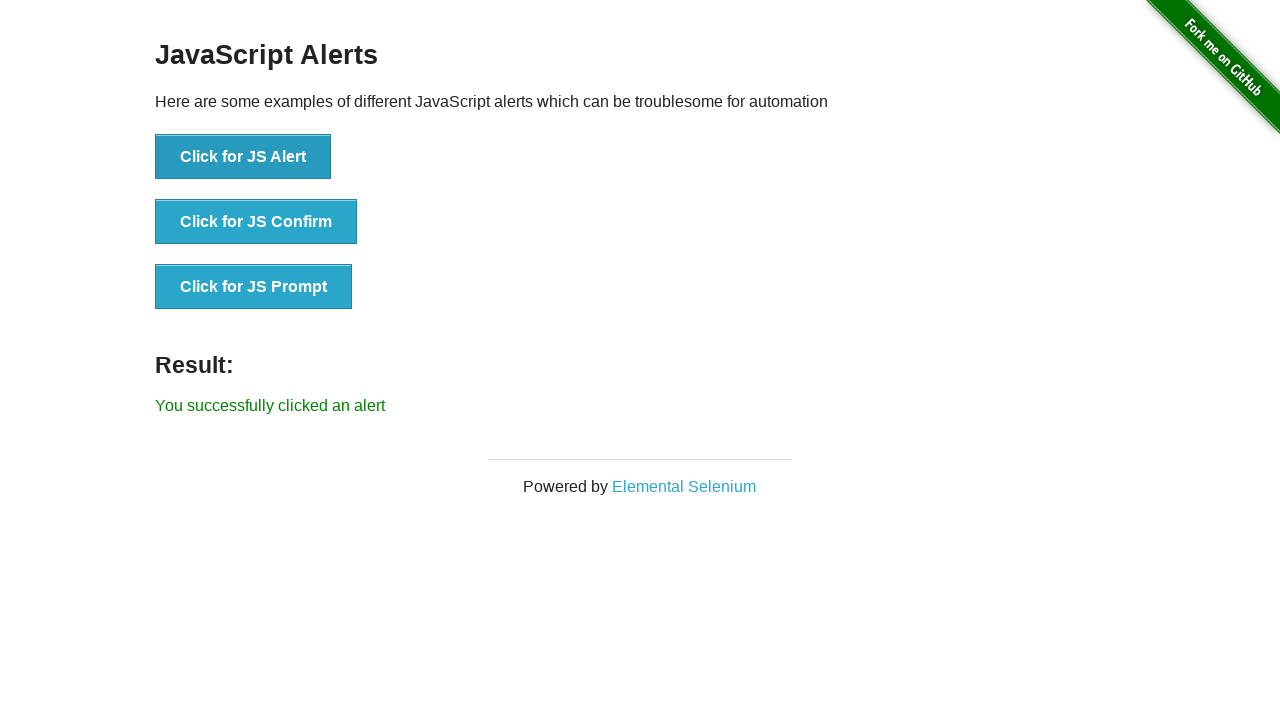

Alert was accepted and result message appeared
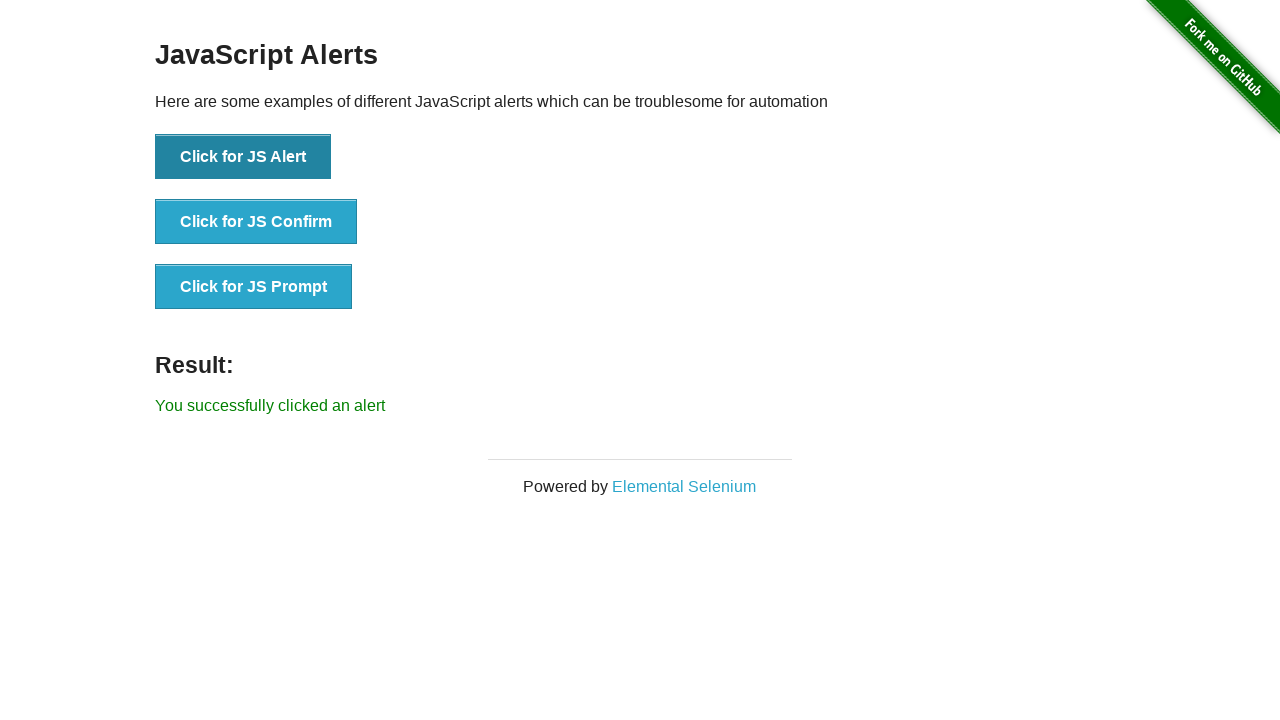

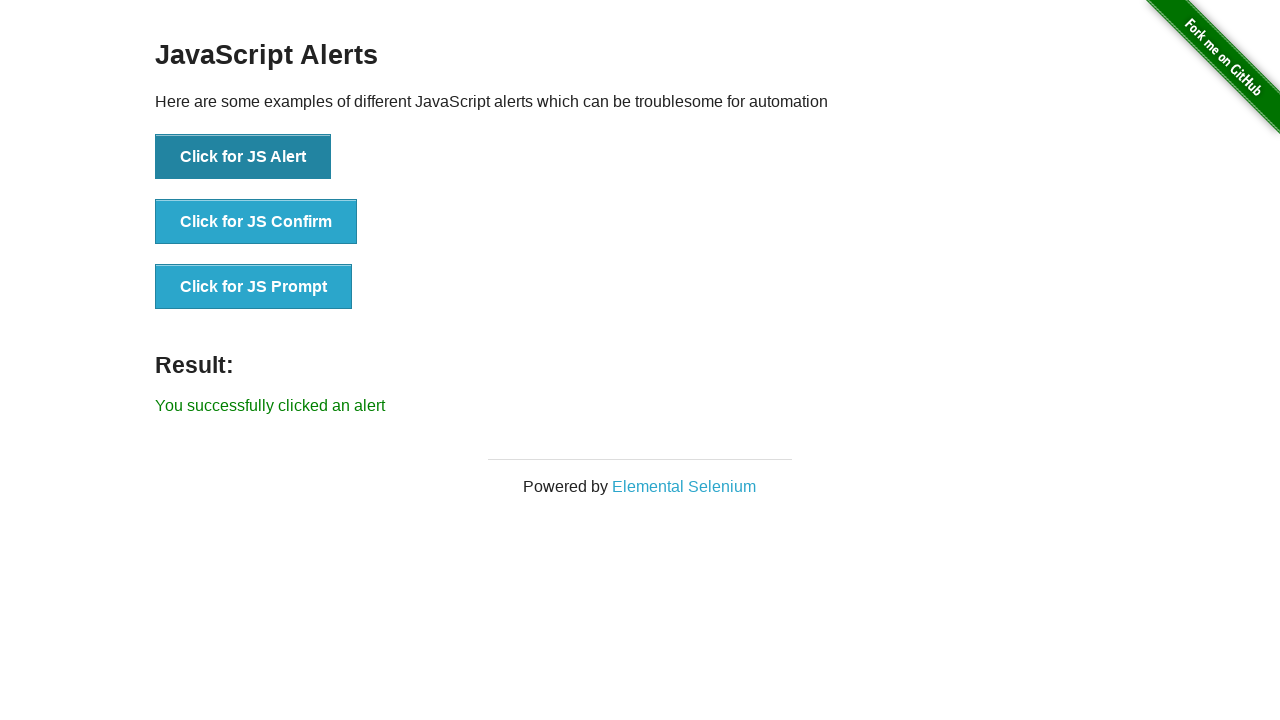